Navigates to the Demo Table section and extracts data from the last row of the Employee Basic Information table

Starting URL: http://automationbykrishna.com

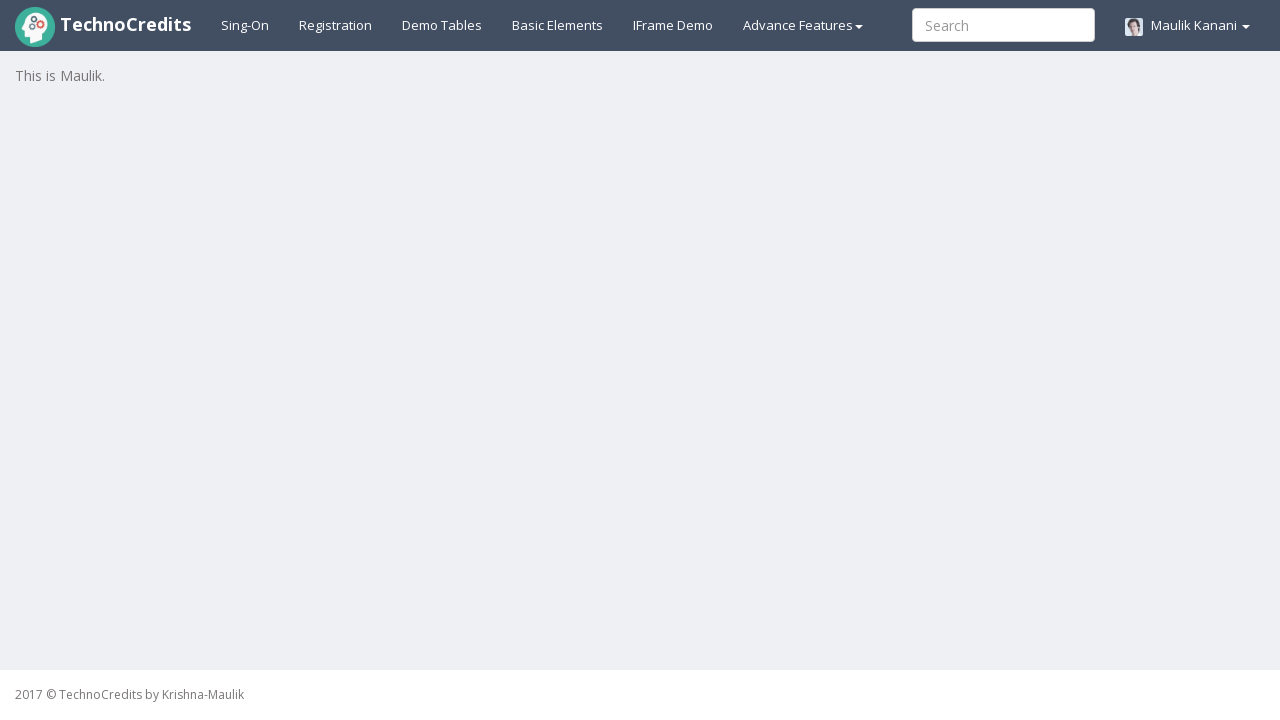

Navigated to automationbykrishna.com
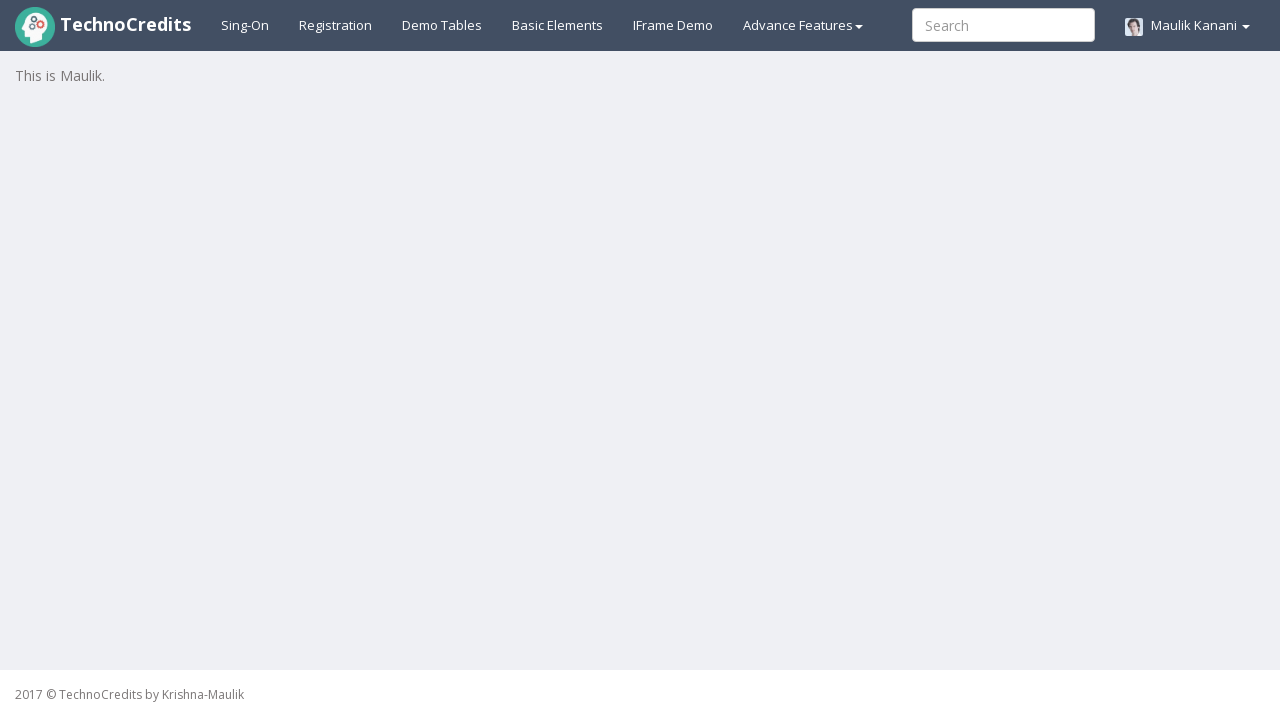

Clicked on Demo Table link at (442, 25) on xpath=//a[@id='demotable']
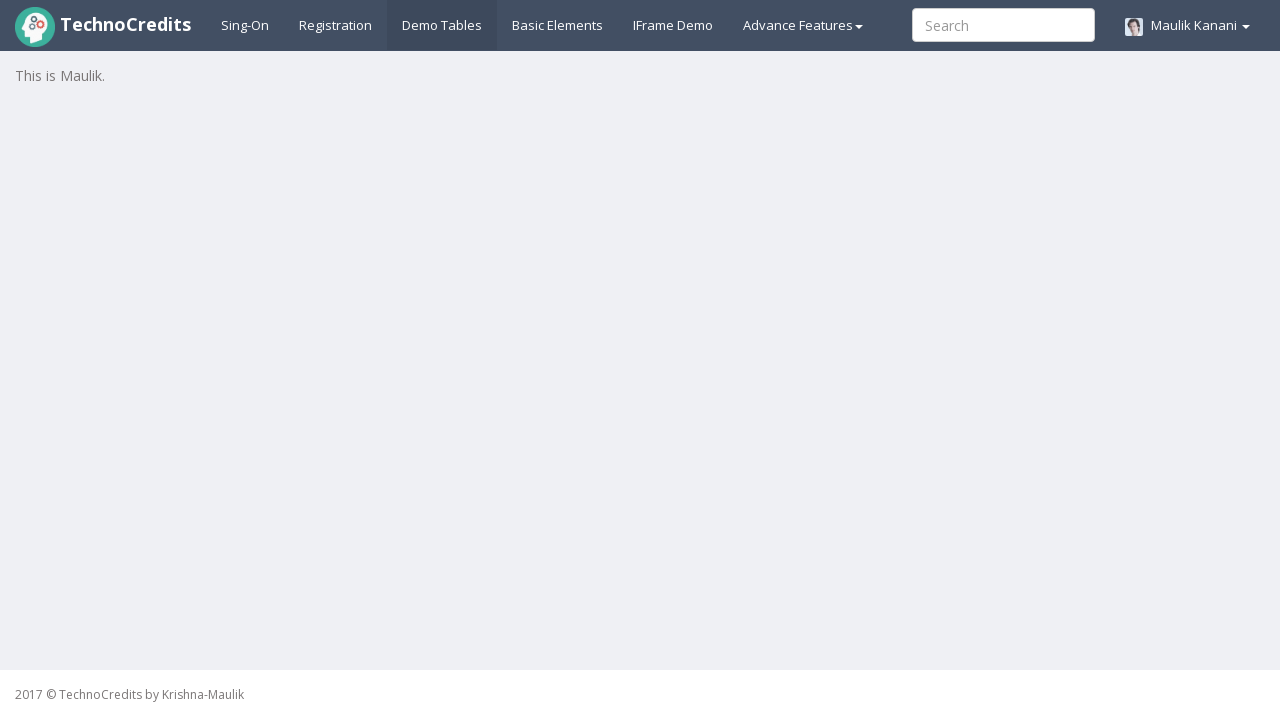

Employee Basic Information table loaded
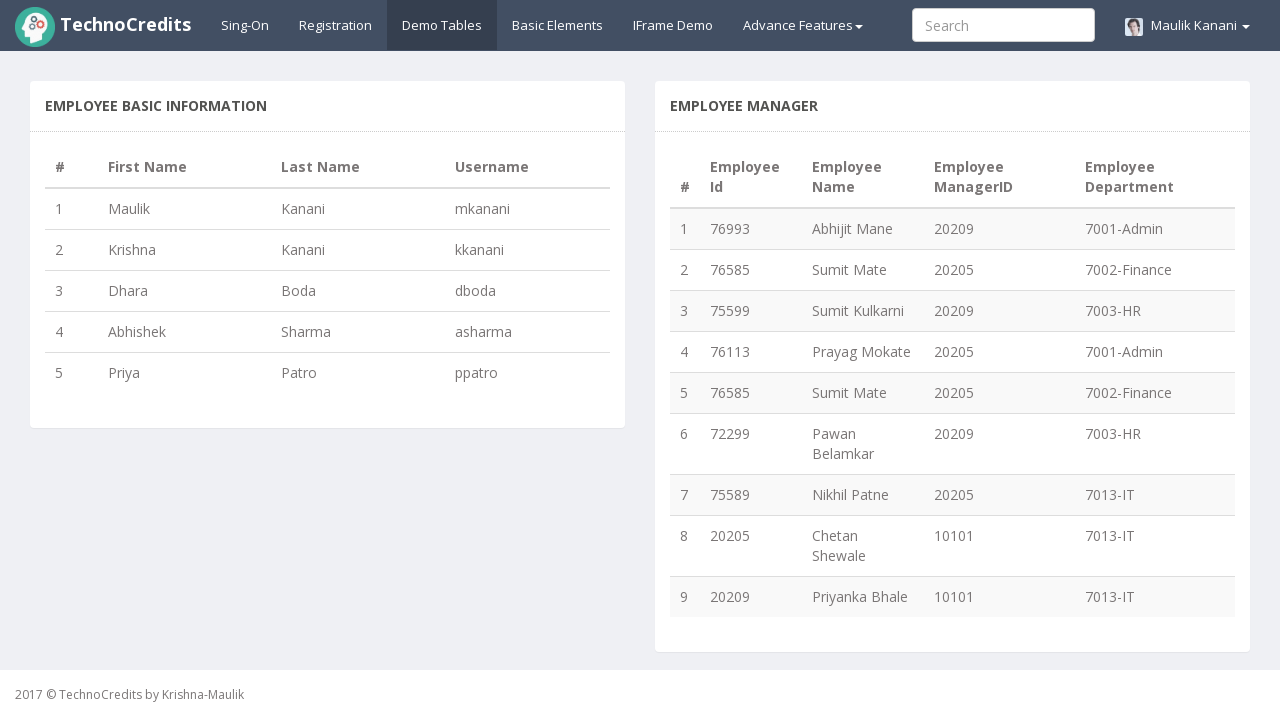

Retrieved column headers from table
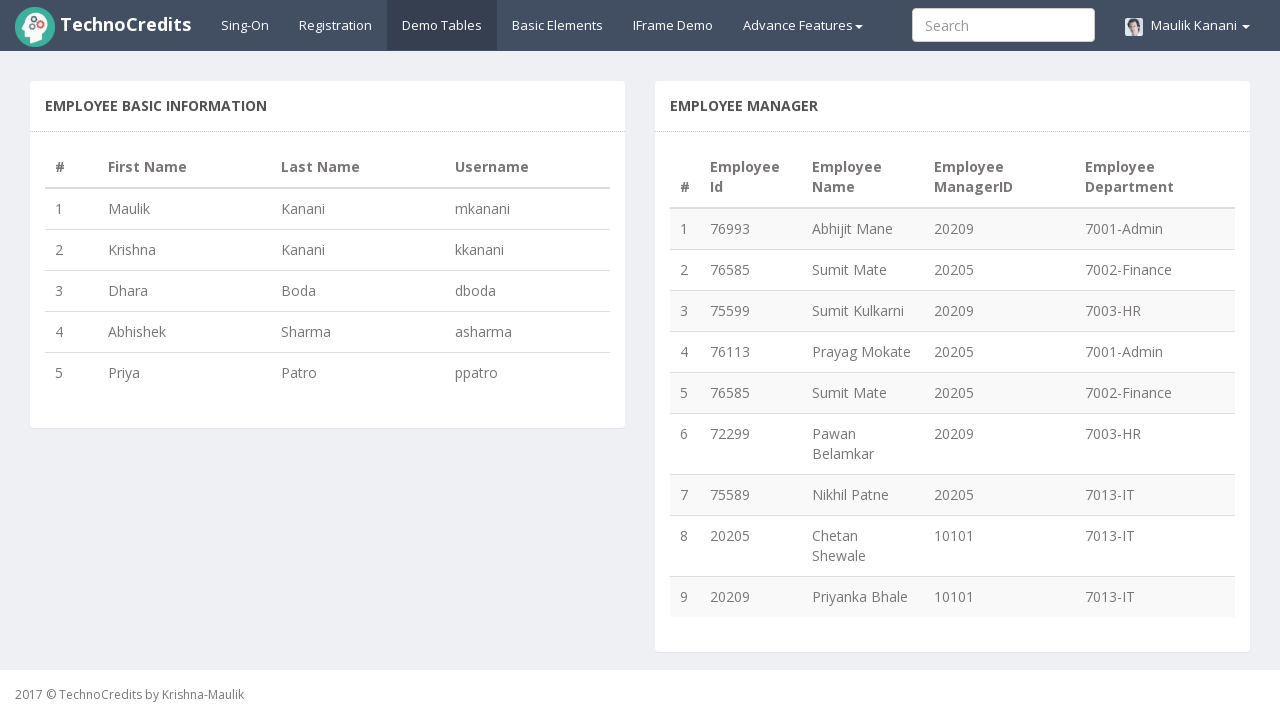

Retrieved all rows from table
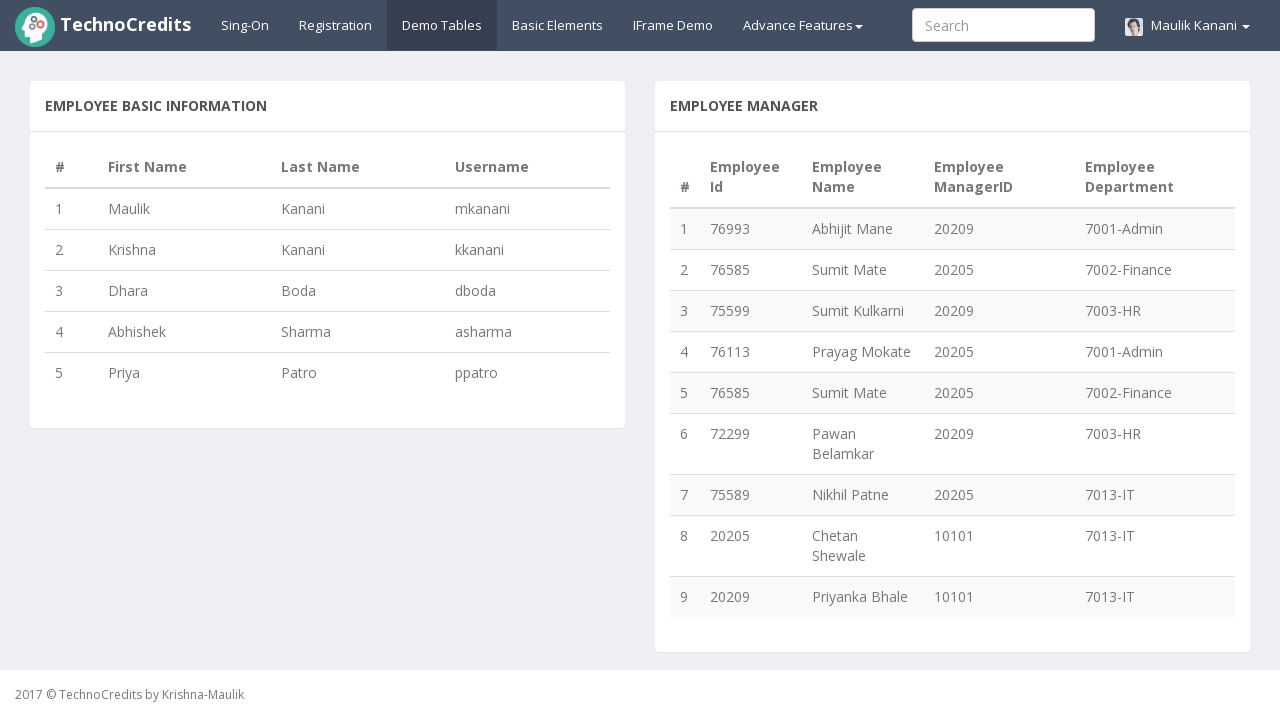

Extracted data from last row (row 5) with 4 columns
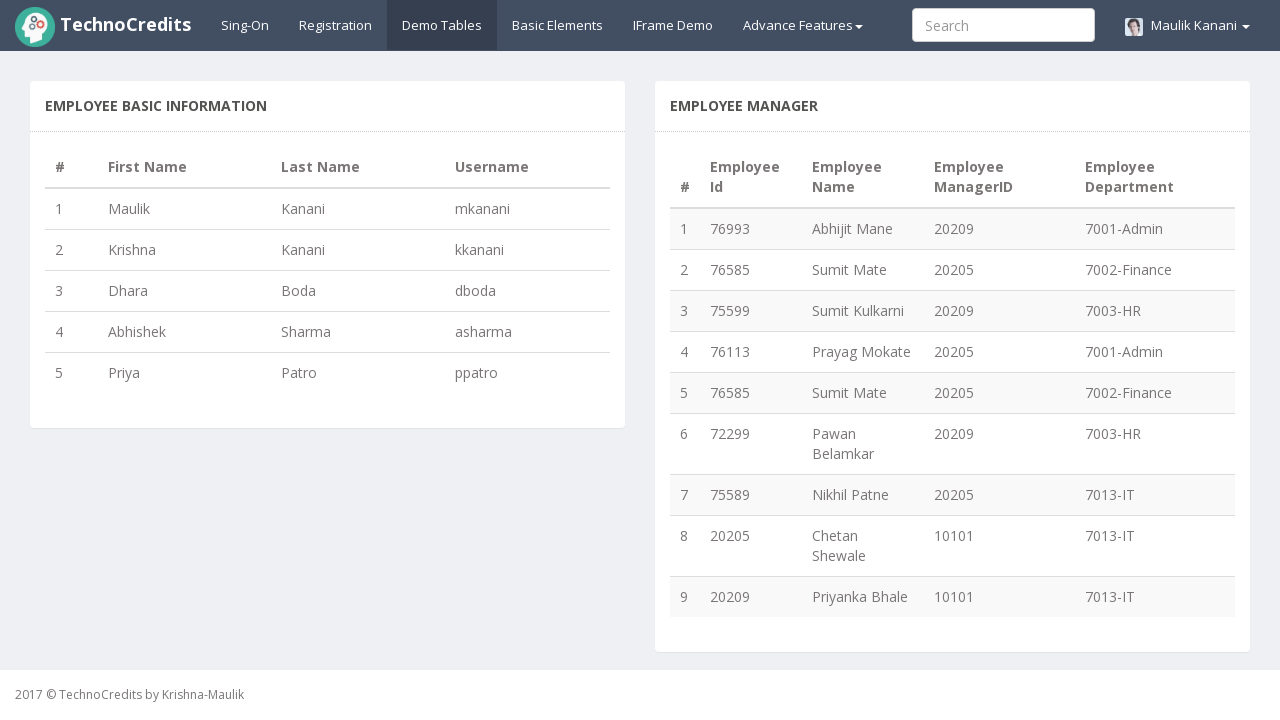

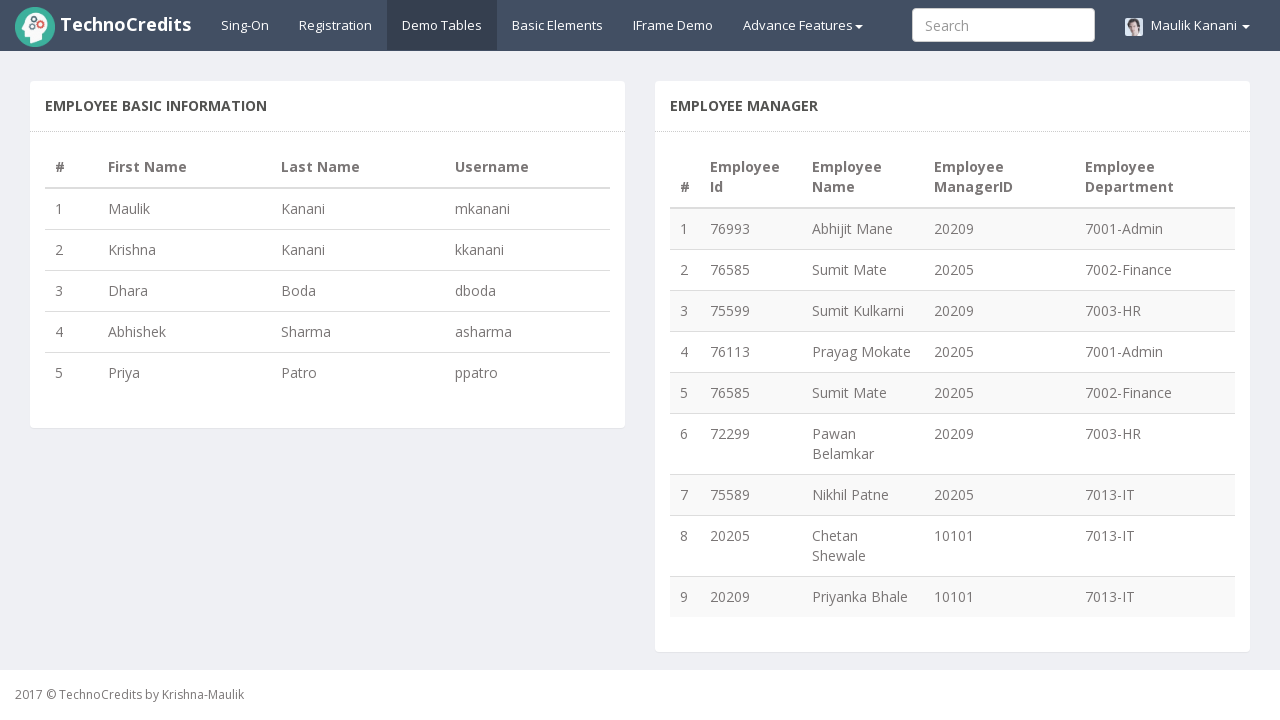